Tests calendar/date picker functionality by clicking on Top Deals link, switching to the new window, and selecting a specific date (October 3, 2025) using the React date picker component

Starting URL: https://rahulshettyacademy.com/seleniumPractise/#/

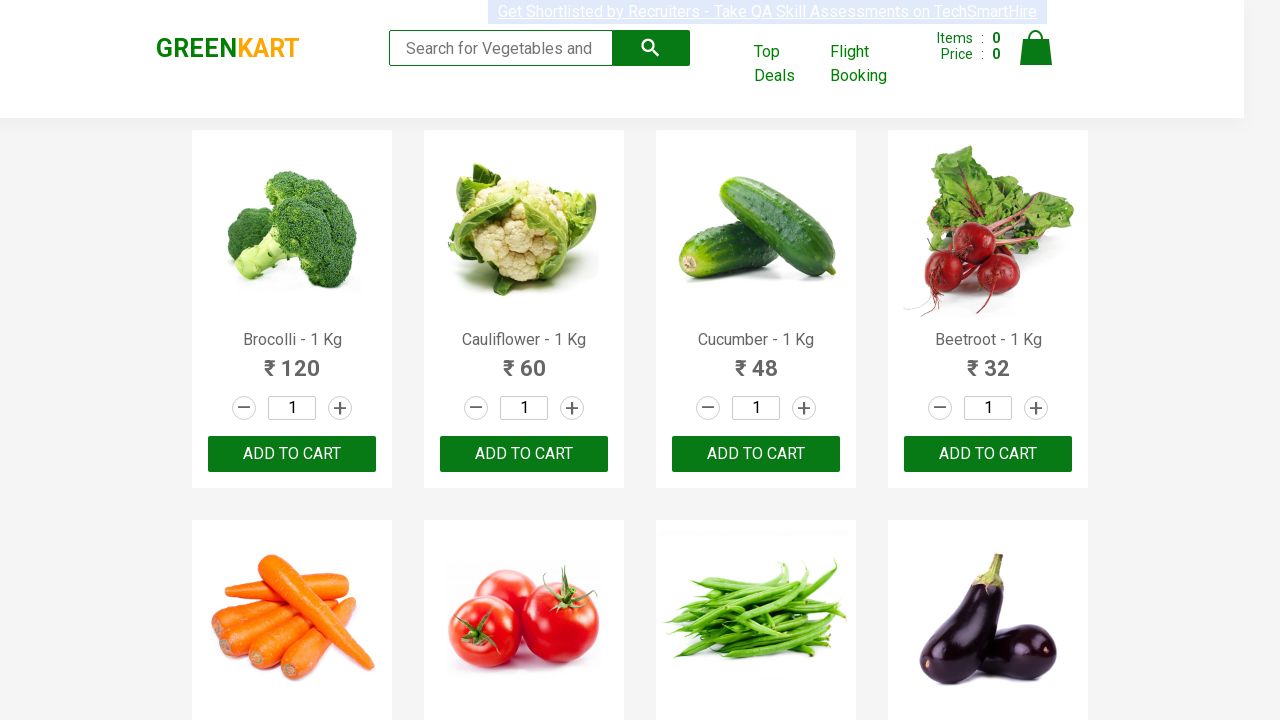

Clicked on Top Deals link to open new window at (787, 64) on text=Top Deals
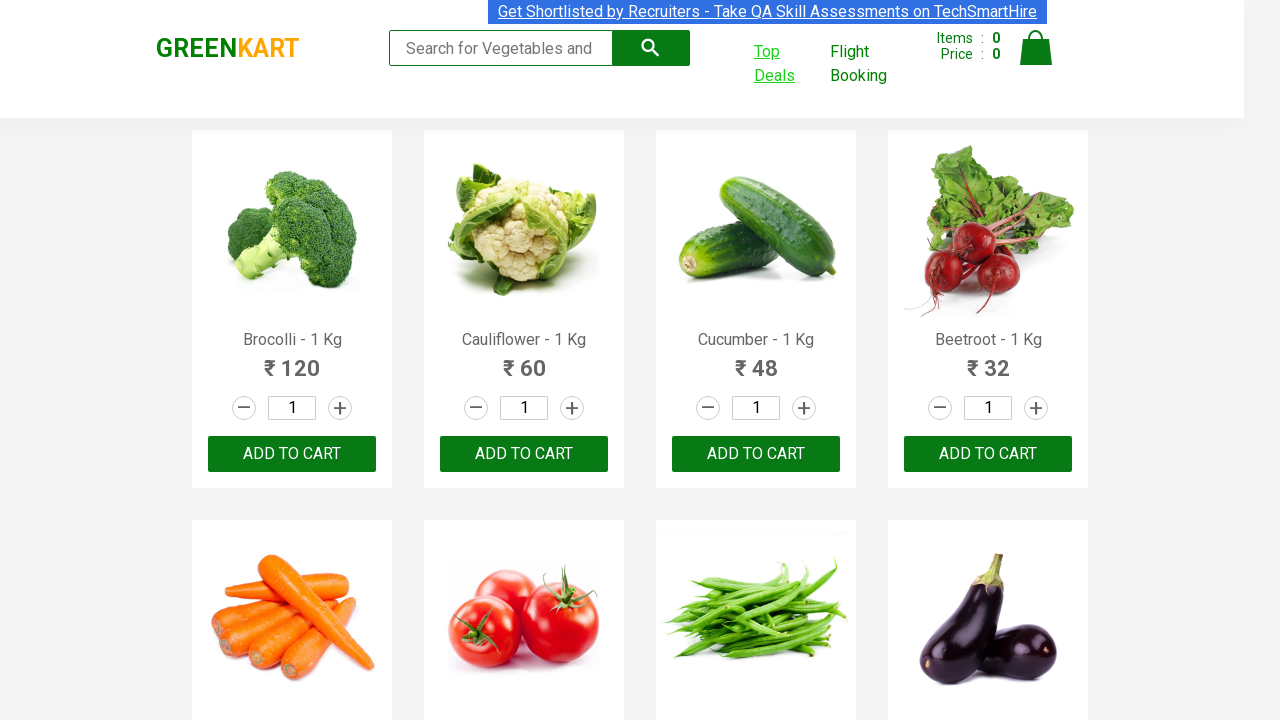

Captured new page/window reference
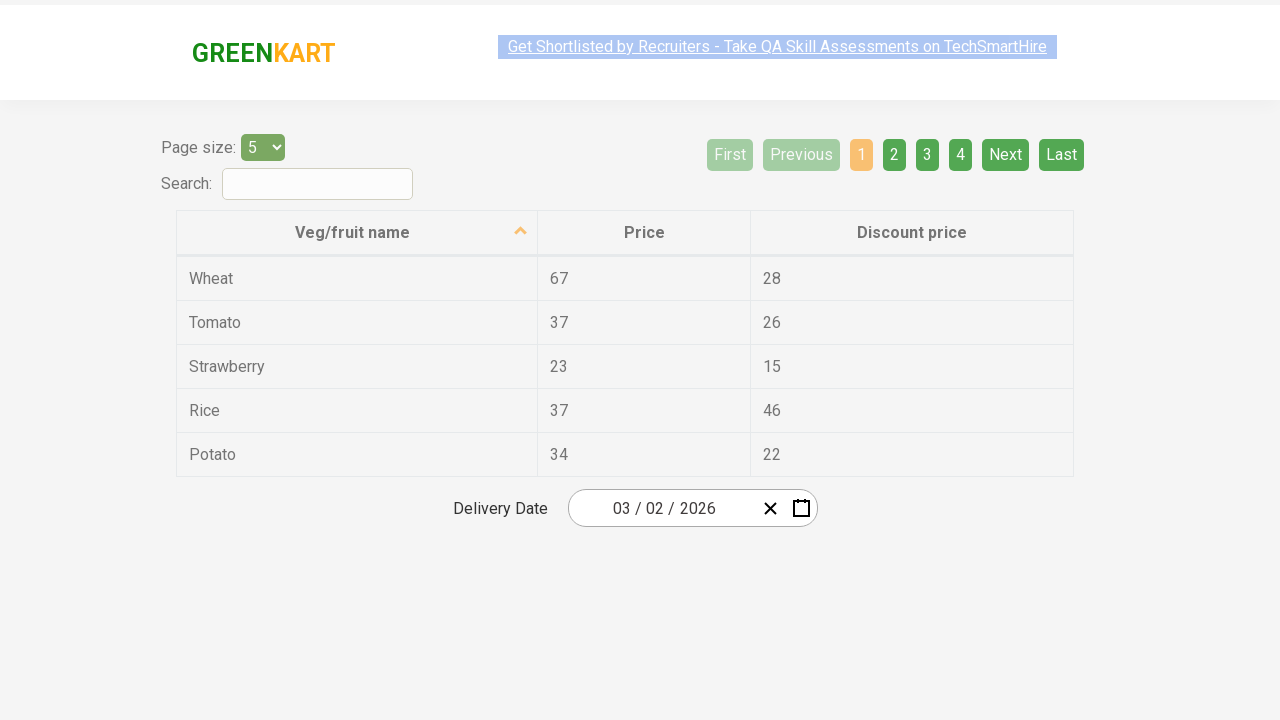

New page loaded completely
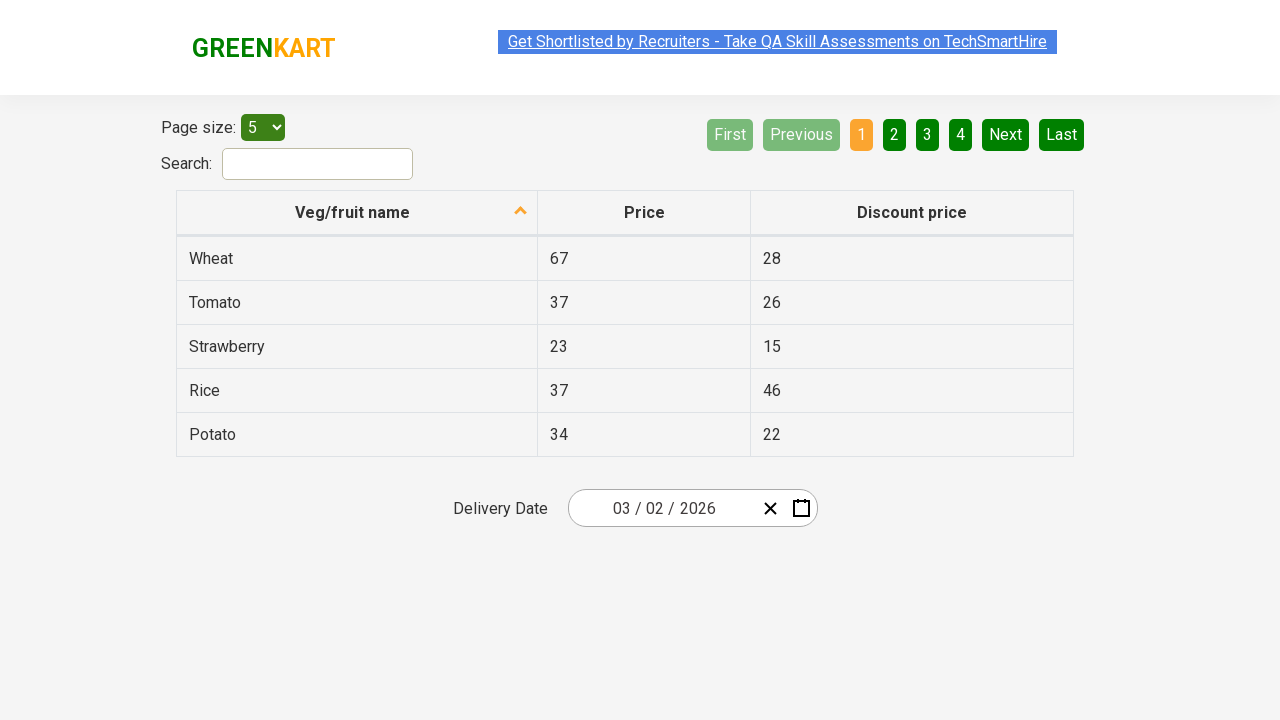

Clicked on date picker input group to open calendar at (662, 508) on div.react-date-picker__inputGroup
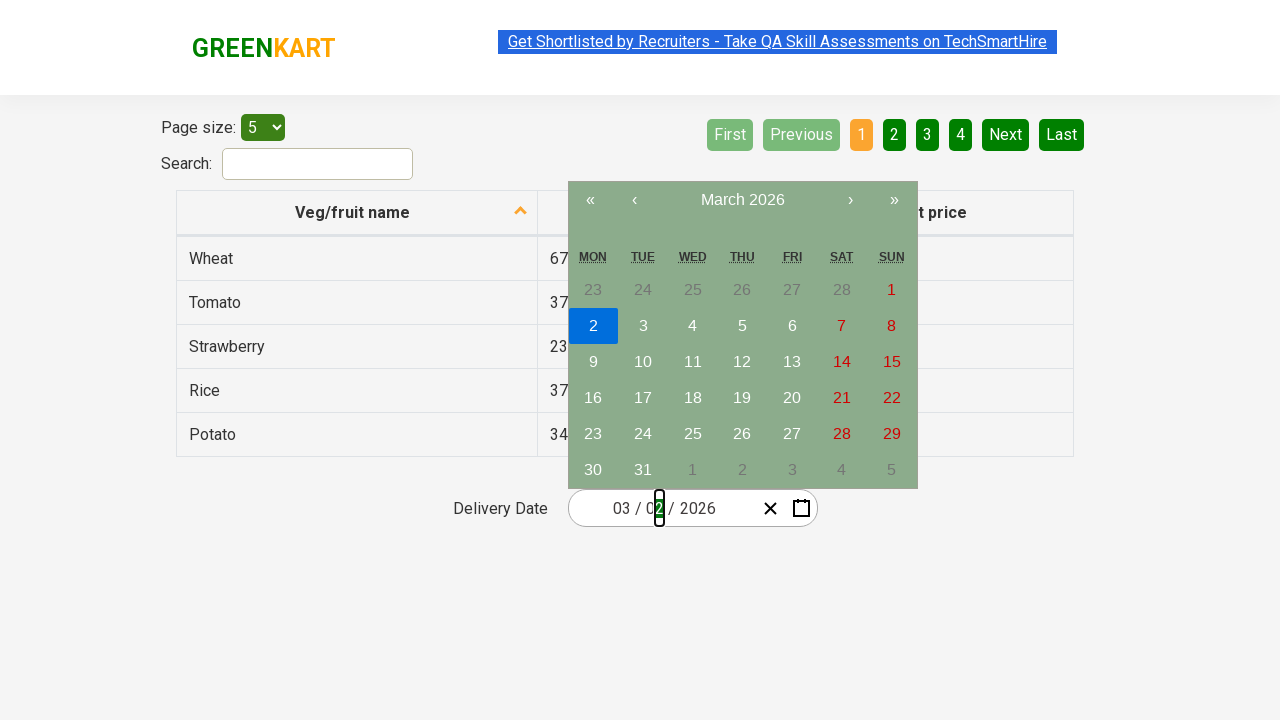

Clicked navigation label first time at (742, 200) on button.react-calendar__navigation__label
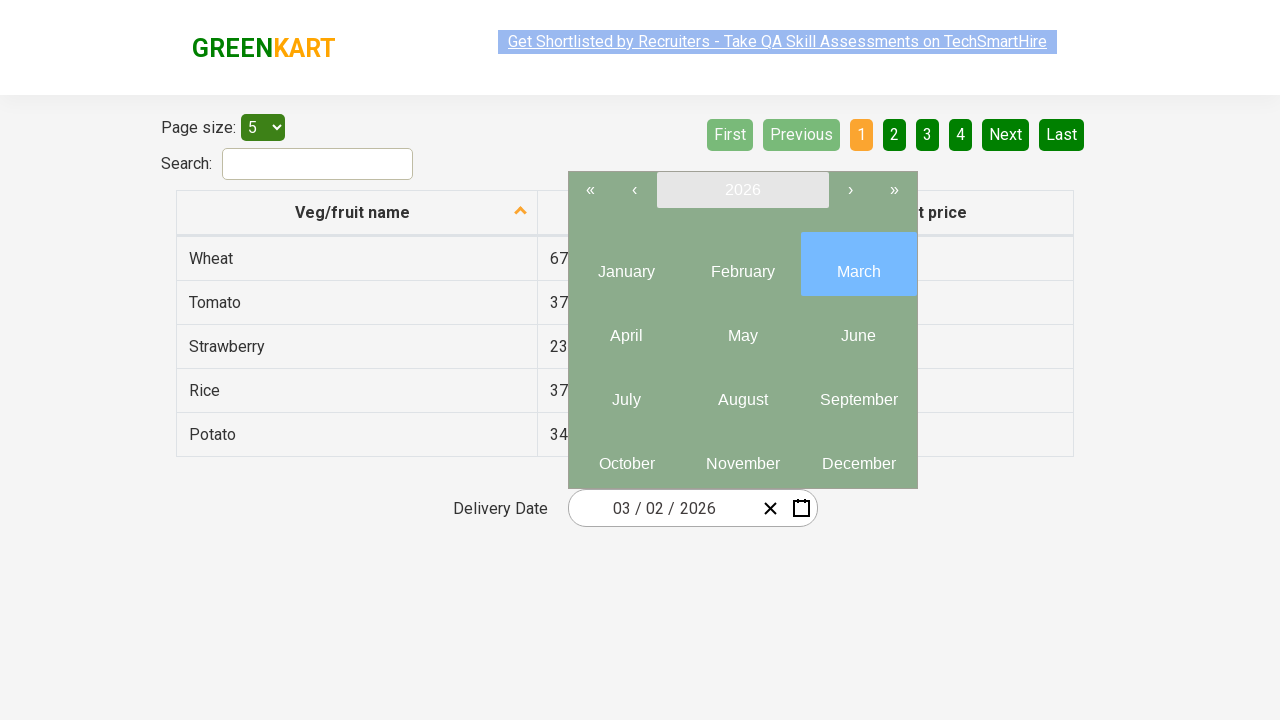

Clicked navigation label second time to reach year view at (742, 190) on button.react-calendar__navigation__label
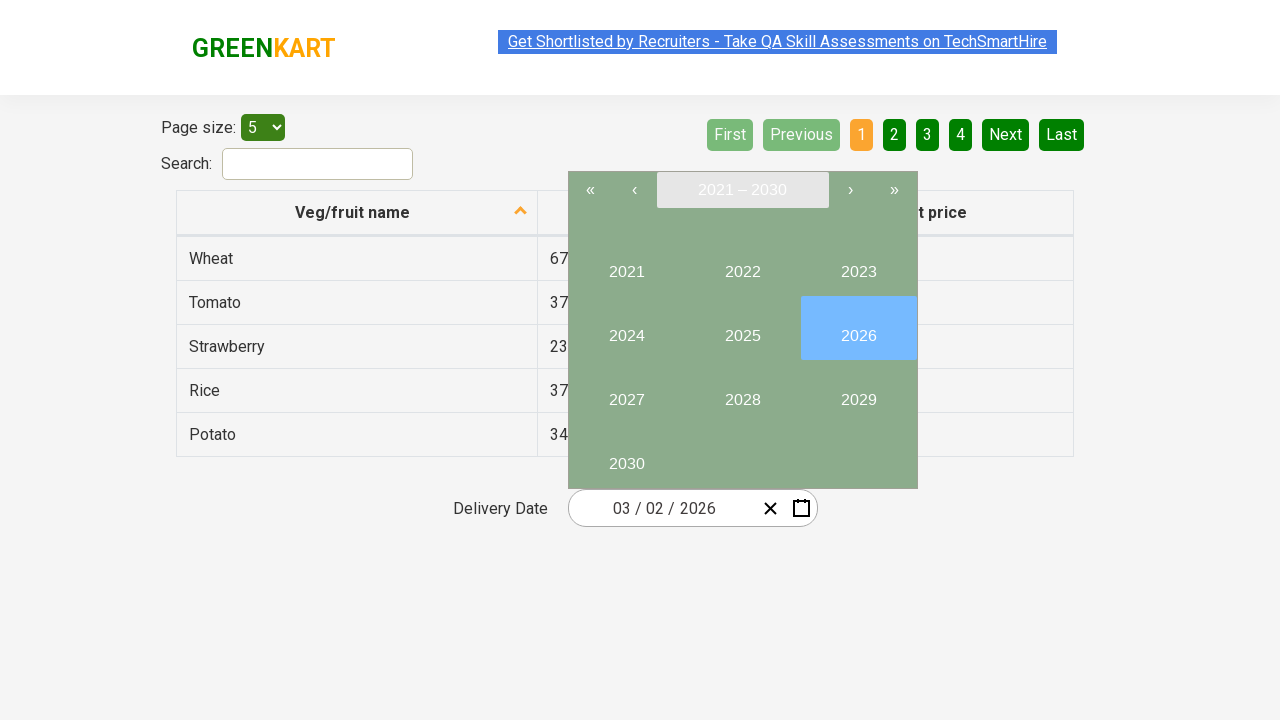

Selected year 2025 at (742, 328) on //button[text()='2025']
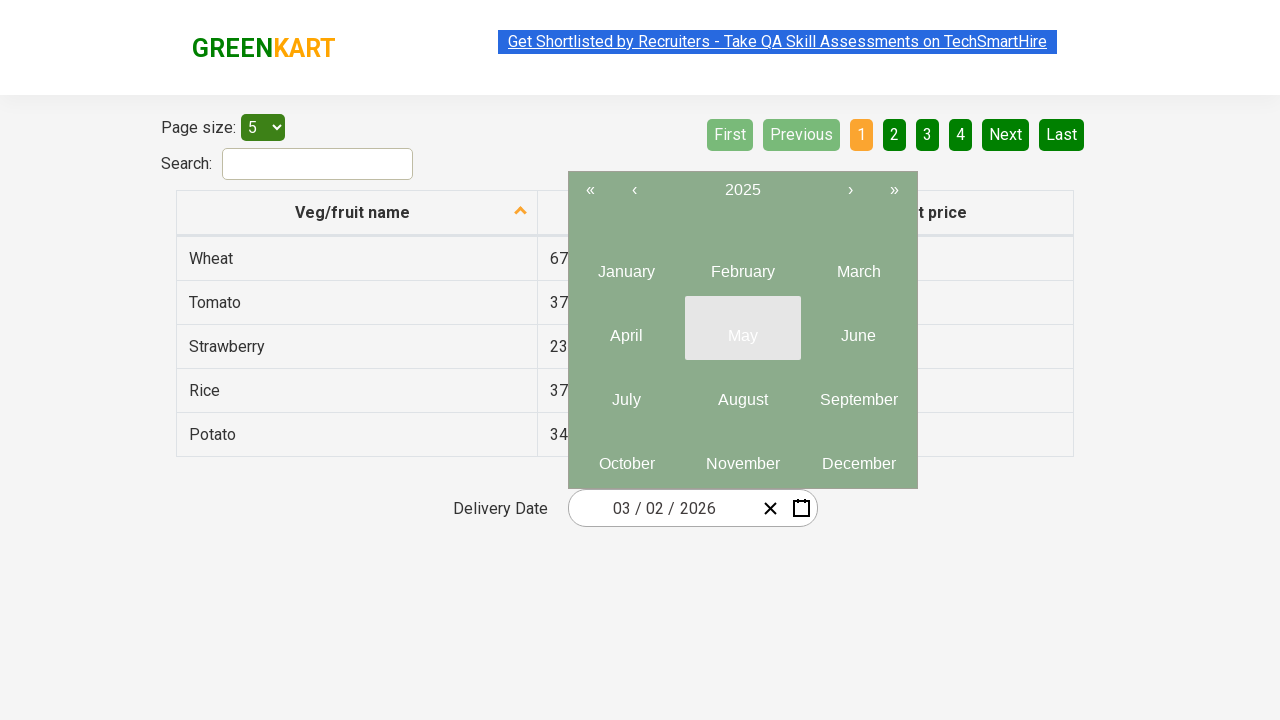

Selected month October (index 9) at (626, 456) on .react-calendar__tile.react-calendar__year-view__months__month >> nth=9
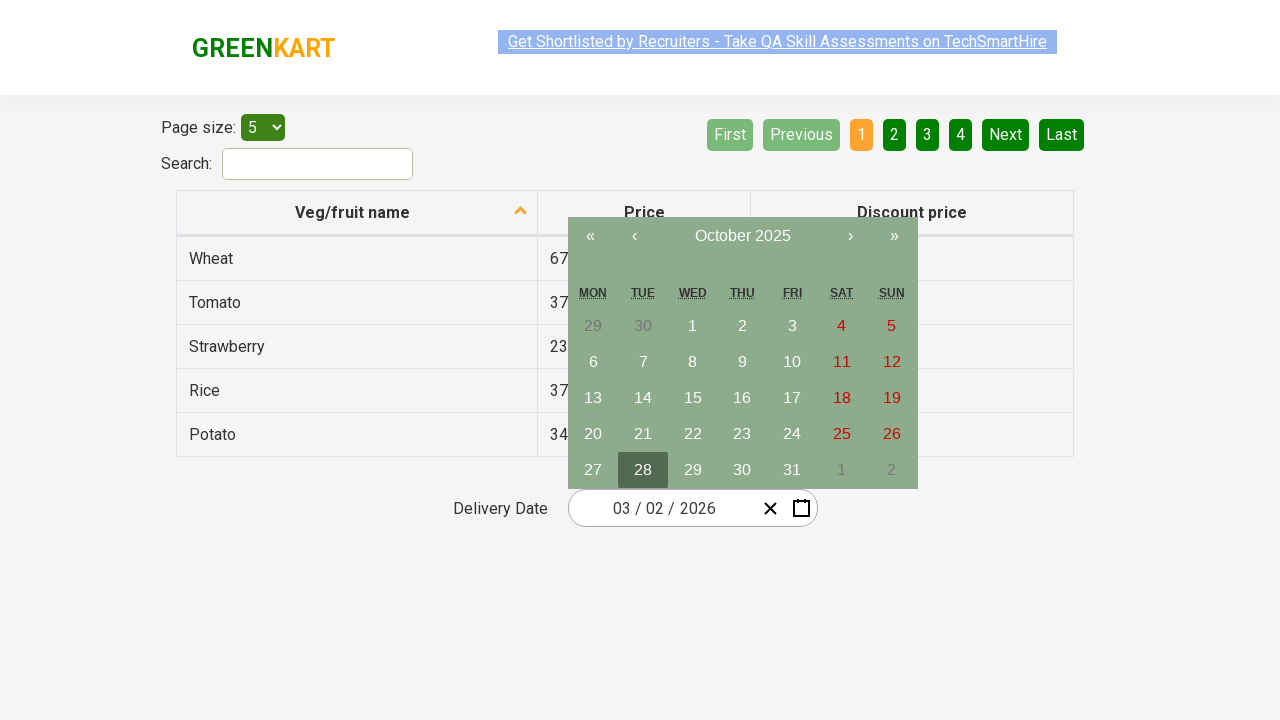

Selected day 3 at (792, 326) on //abbr[text()='3']
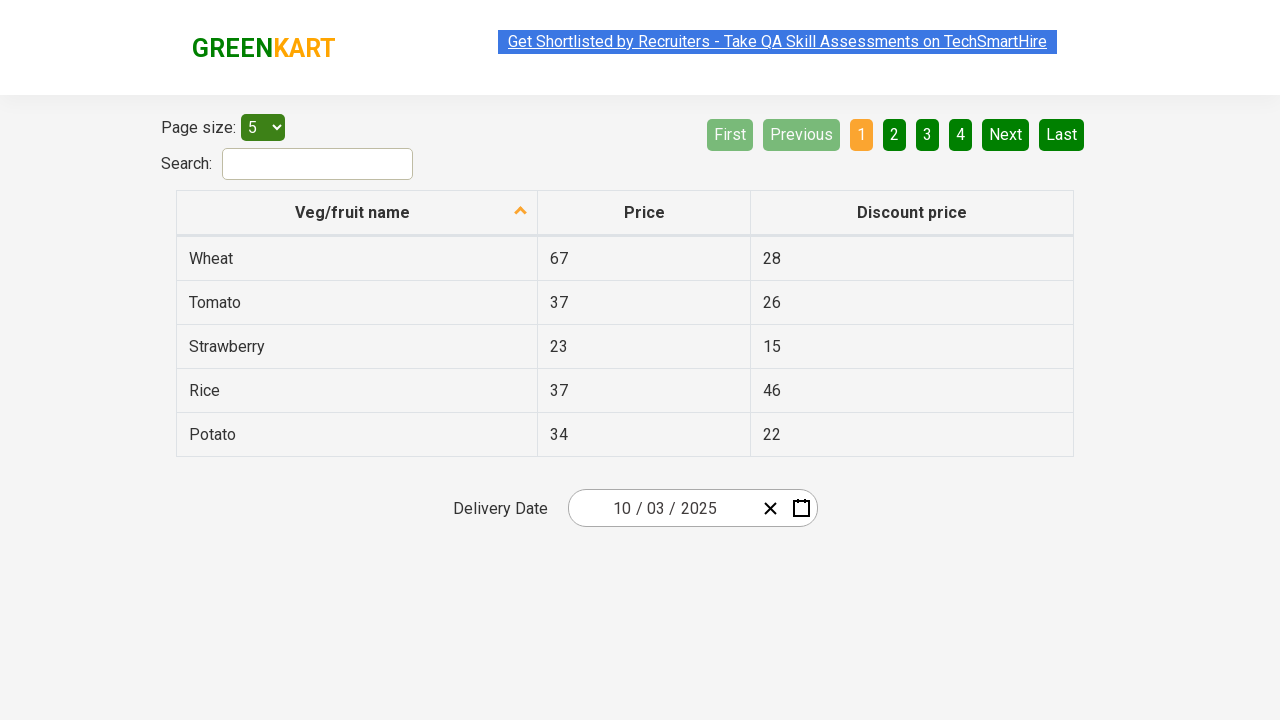

Date inputs populated and verified - date October 3, 2025 selected
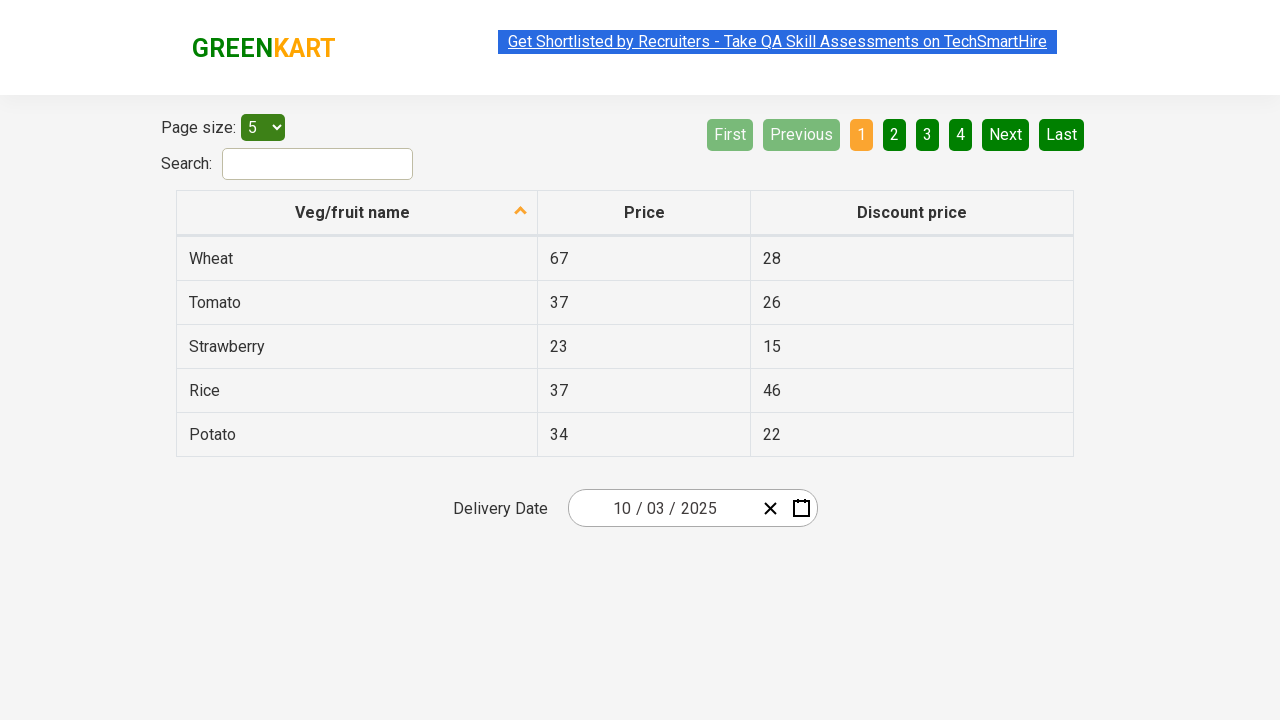

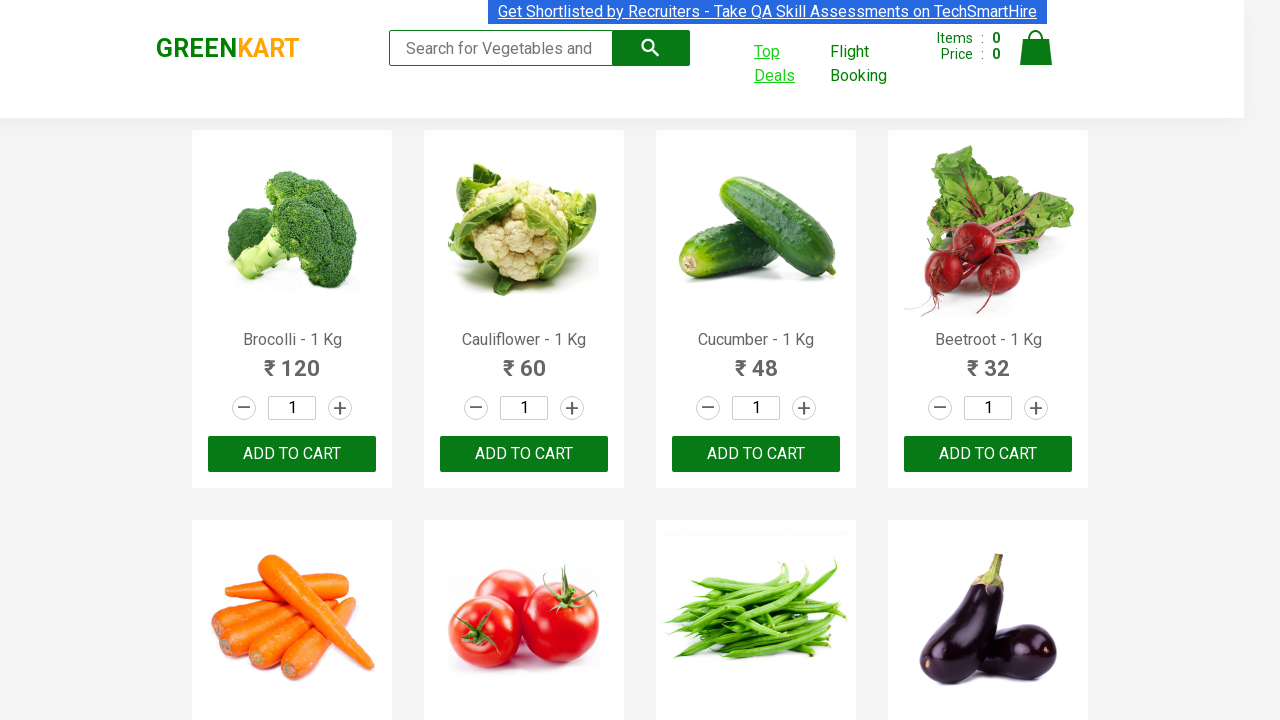